Tests that entered text is trimmed when editing a todo item

Starting URL: https://demo.playwright.dev/todomvc

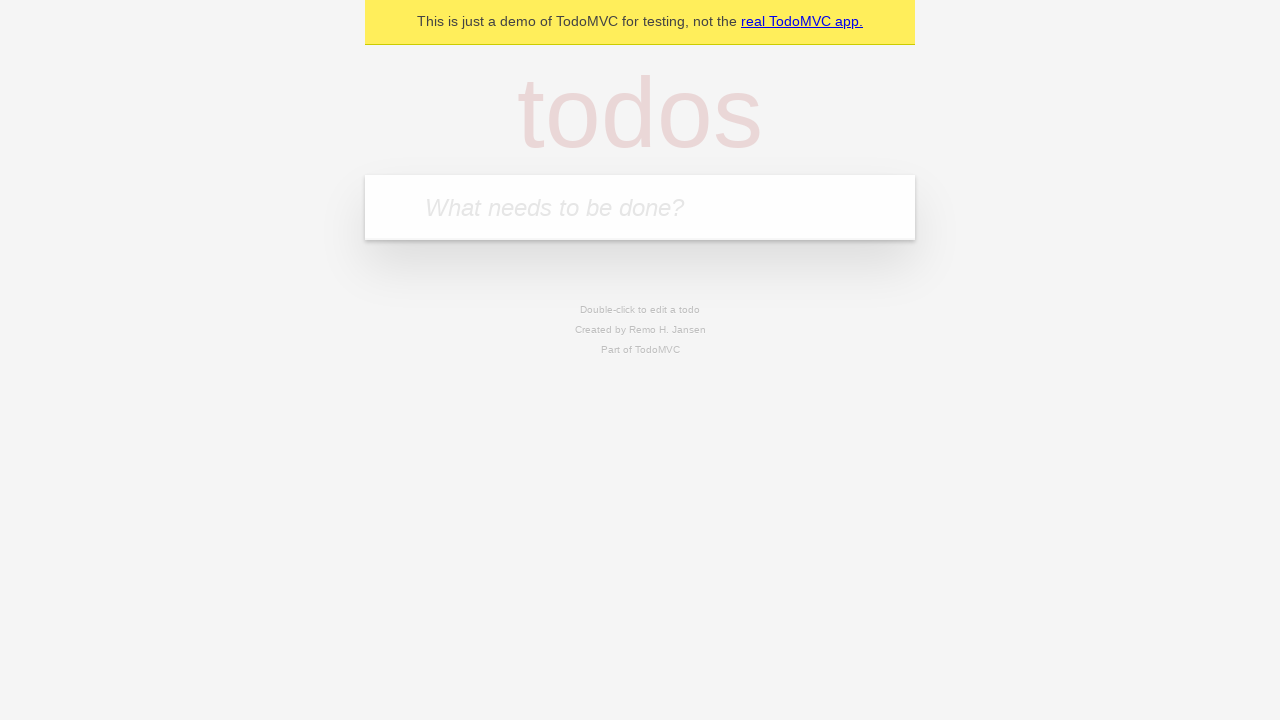

Filled todo input with 'watch monty python' on internal:attr=[placeholder="What needs to be done?"i]
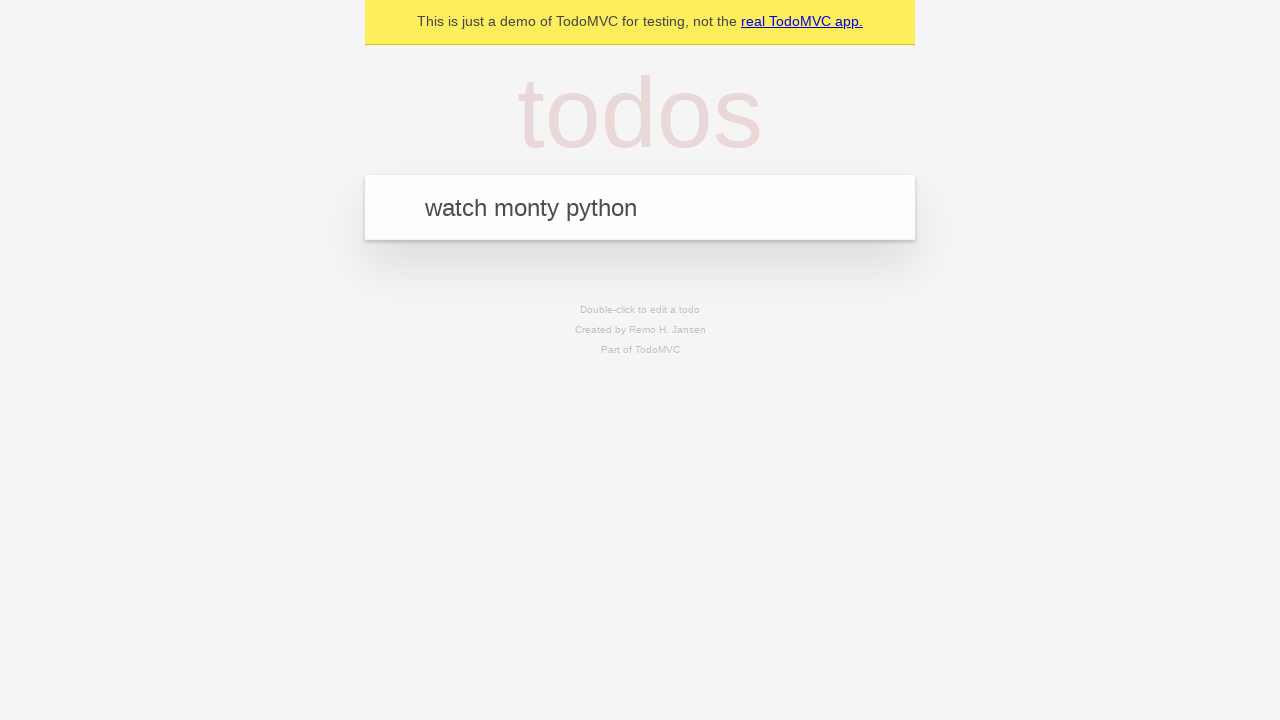

Pressed Enter to create first todo on internal:attr=[placeholder="What needs to be done?"i]
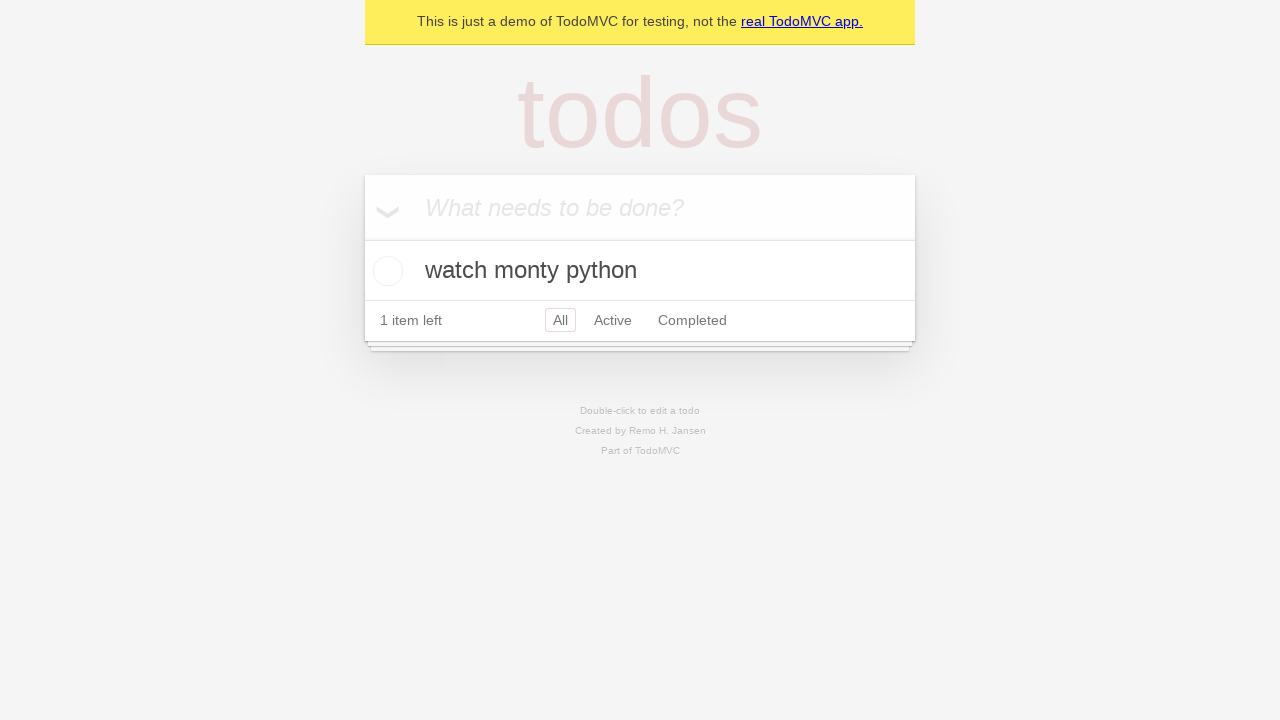

Filled todo input with 'feed the cat' on internal:attr=[placeholder="What needs to be done?"i]
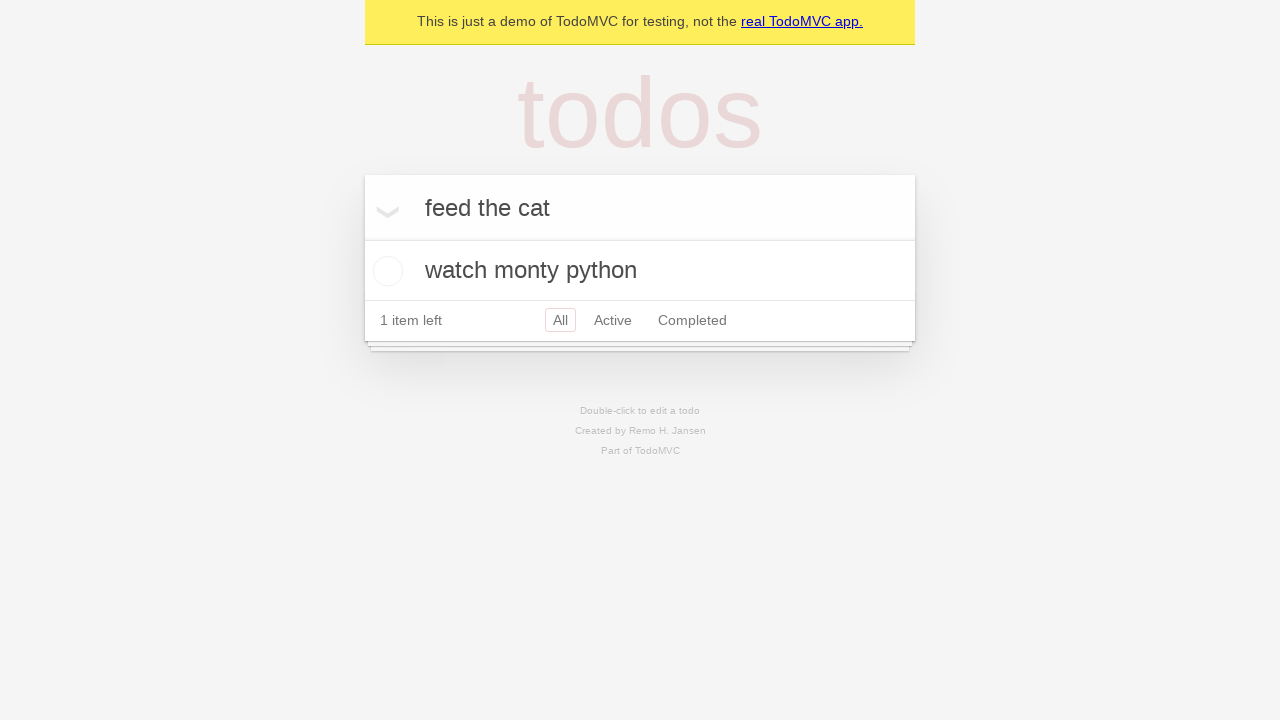

Pressed Enter to create second todo on internal:attr=[placeholder="What needs to be done?"i]
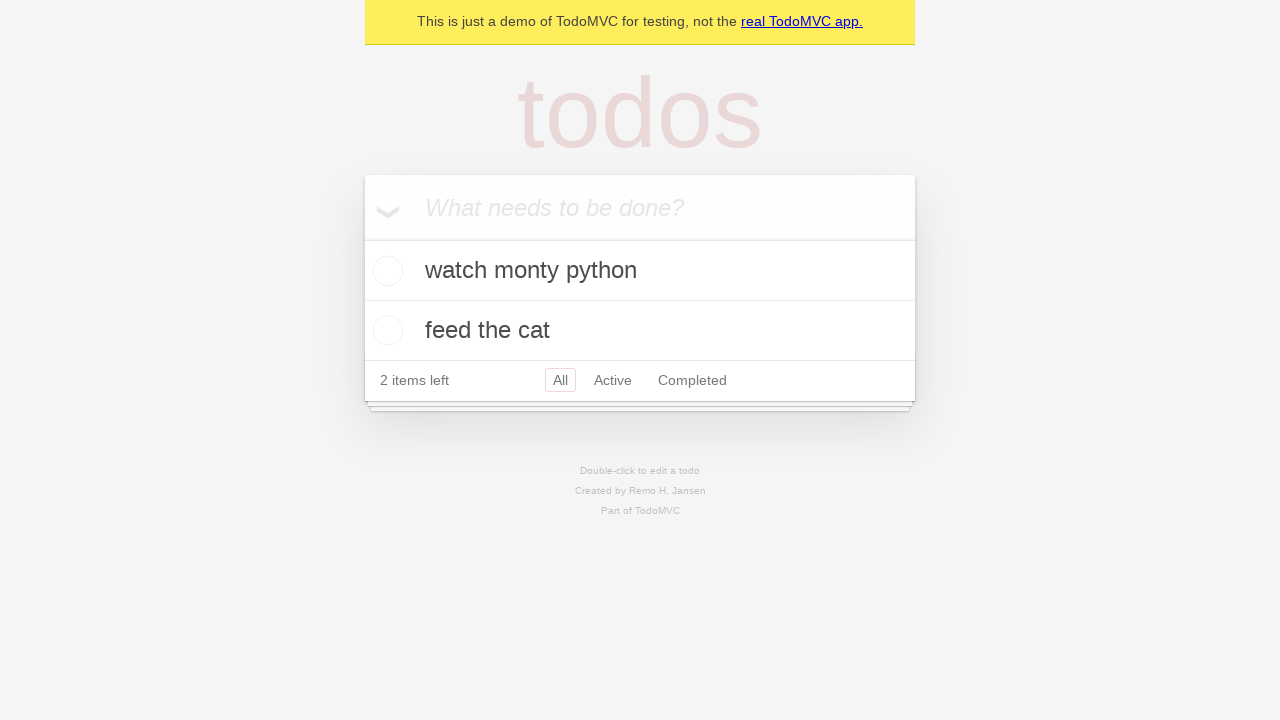

Filled todo input with 'book a doctors appointment' on internal:attr=[placeholder="What needs to be done?"i]
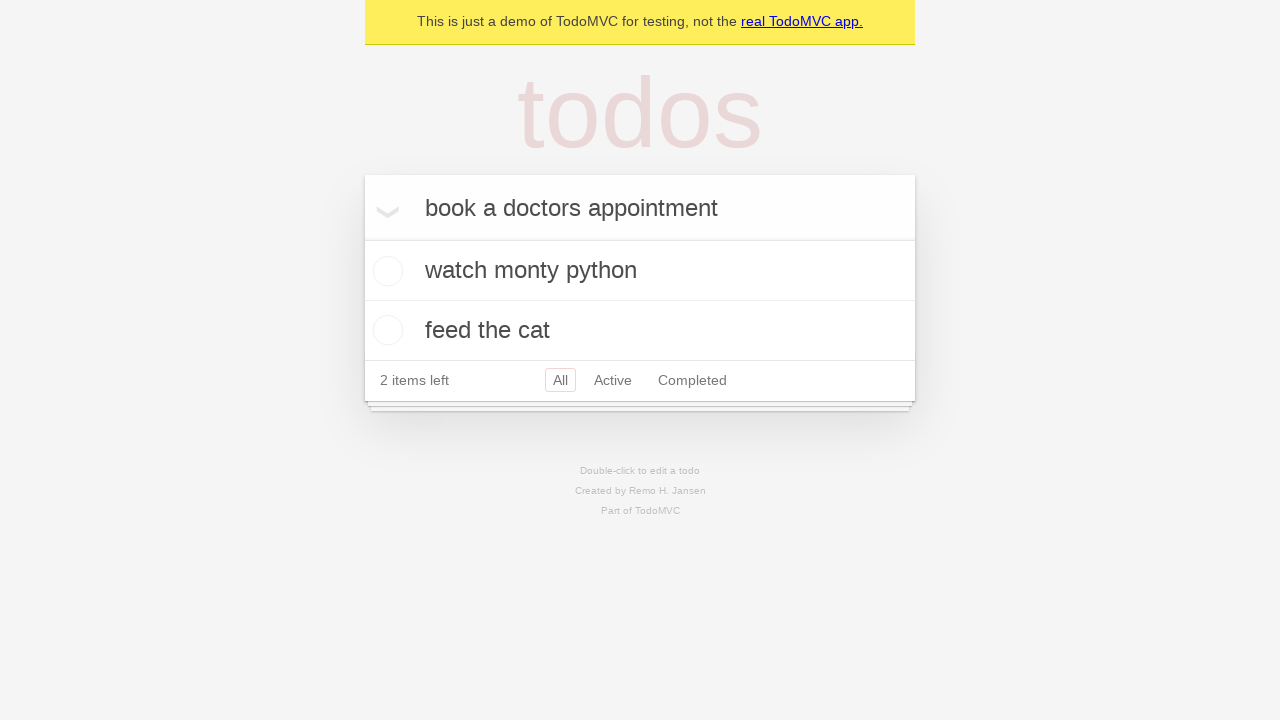

Pressed Enter to create third todo on internal:attr=[placeholder="What needs to be done?"i]
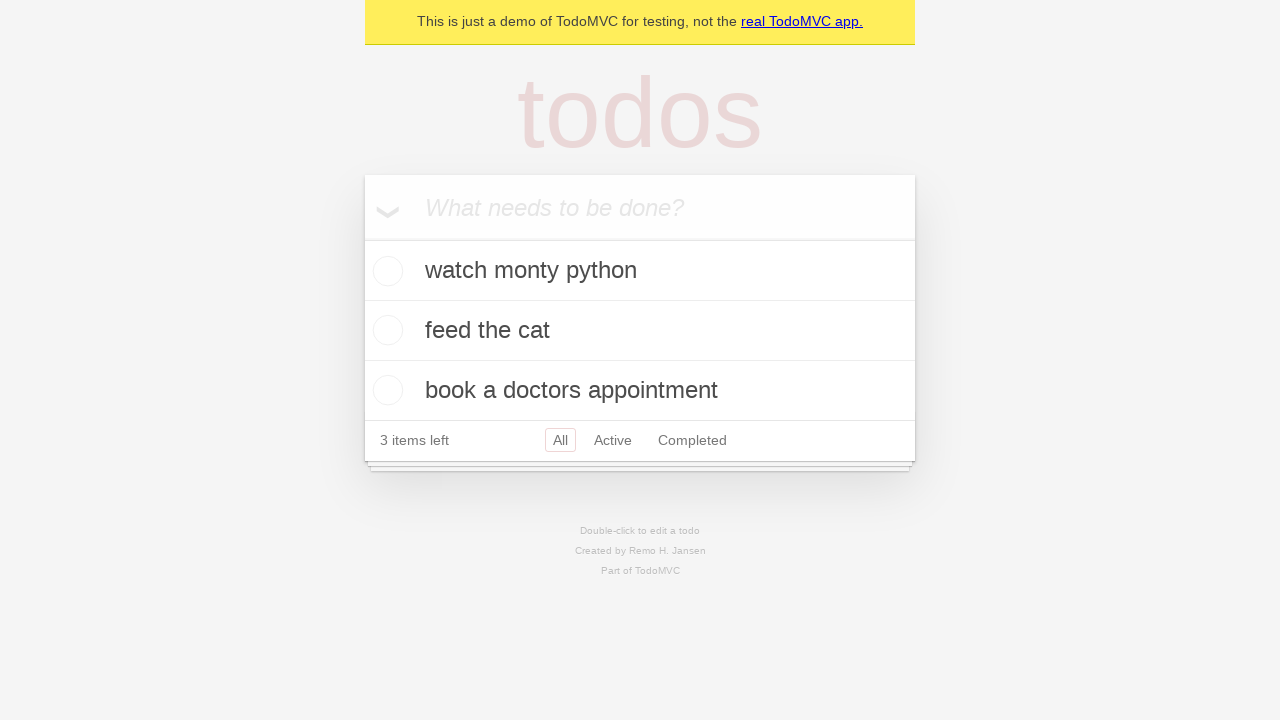

Double-clicked second todo item to enter edit mode at (640, 331) on [data-testid='todo-item'] >> nth=1
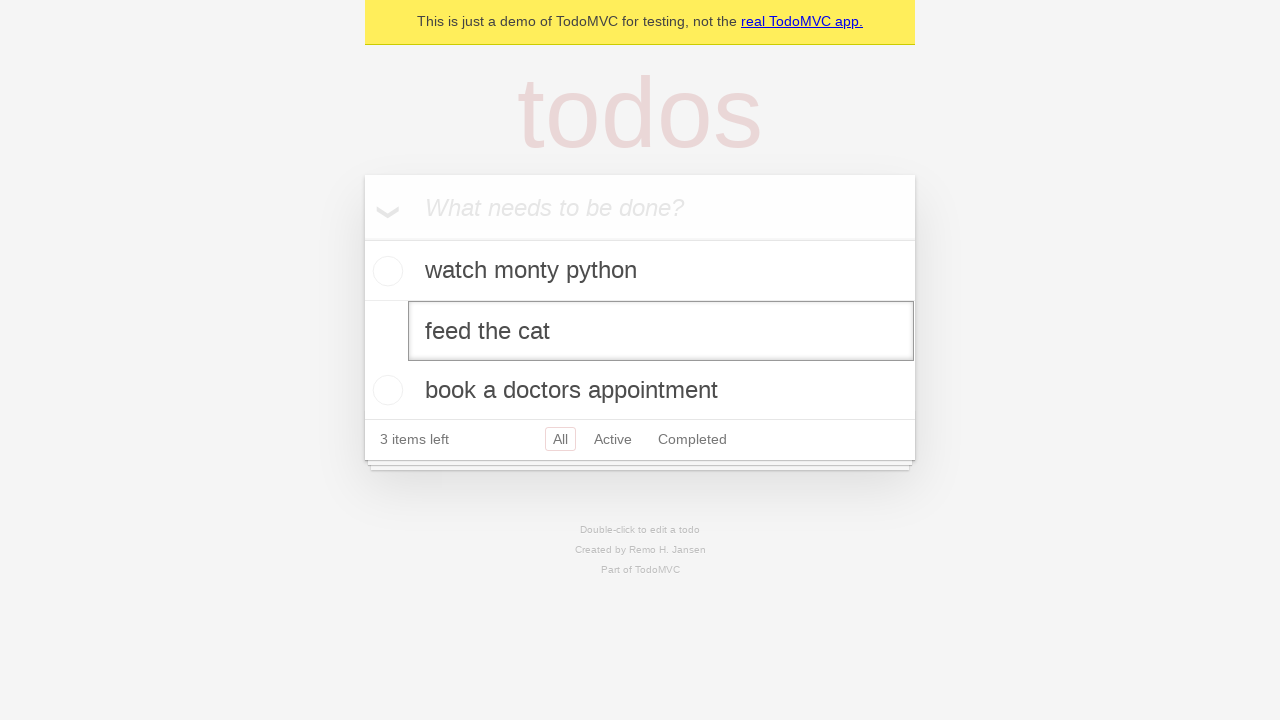

Filled edit textbox with '    buy some sausages    ' (with leading and trailing whitespace) on [data-testid='todo-item'] >> nth=1 >> internal:role=textbox[name="Edit"i]
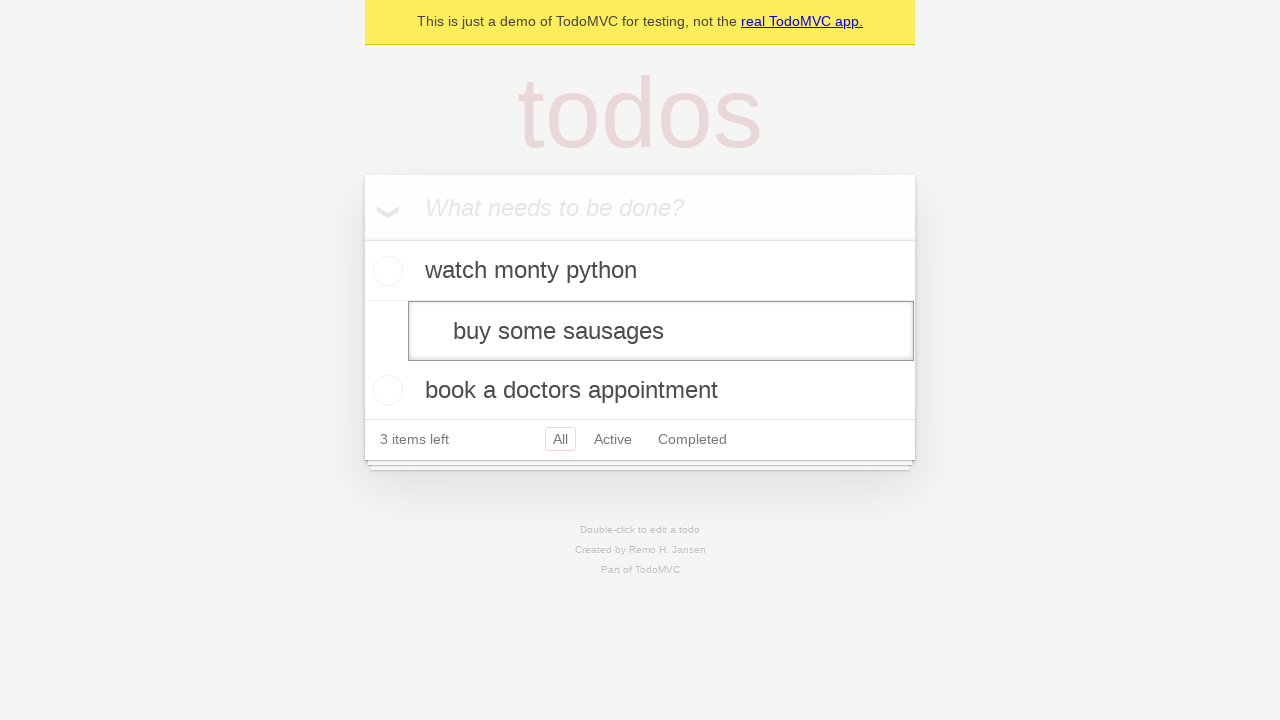

Pressed Enter to save edited todo text (should trim whitespace) on [data-testid='todo-item'] >> nth=1 >> internal:role=textbox[name="Edit"i]
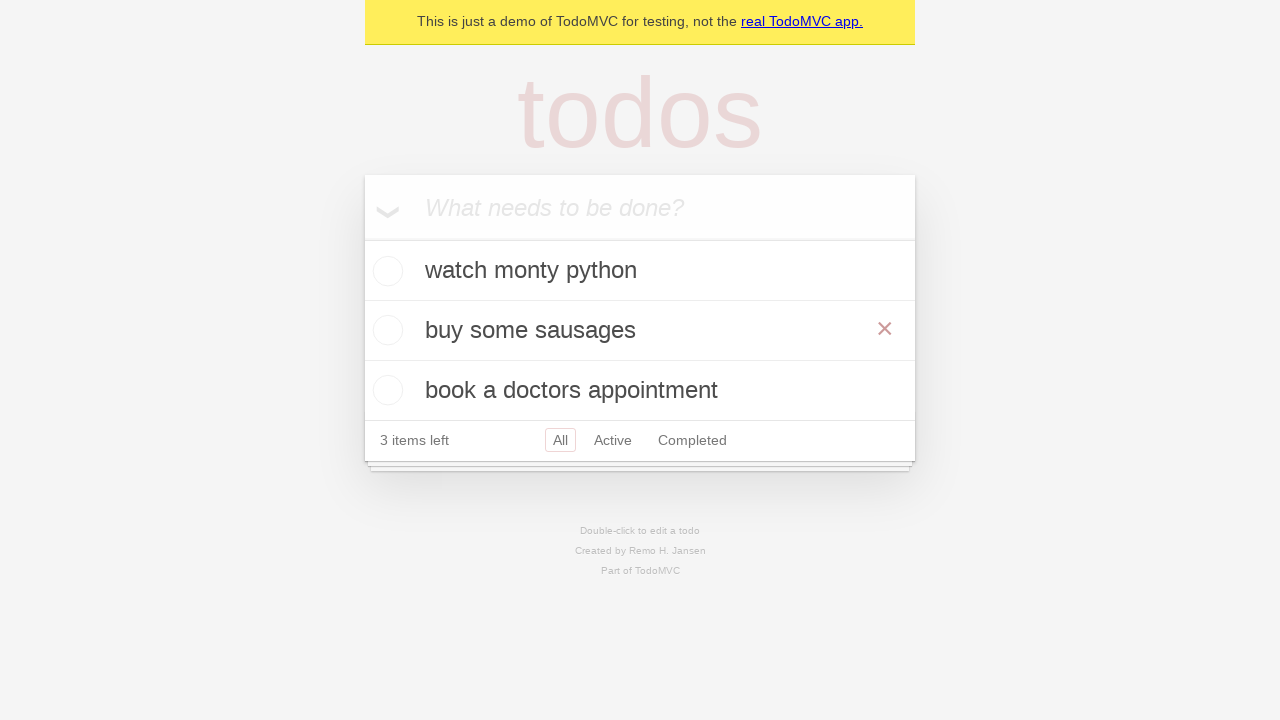

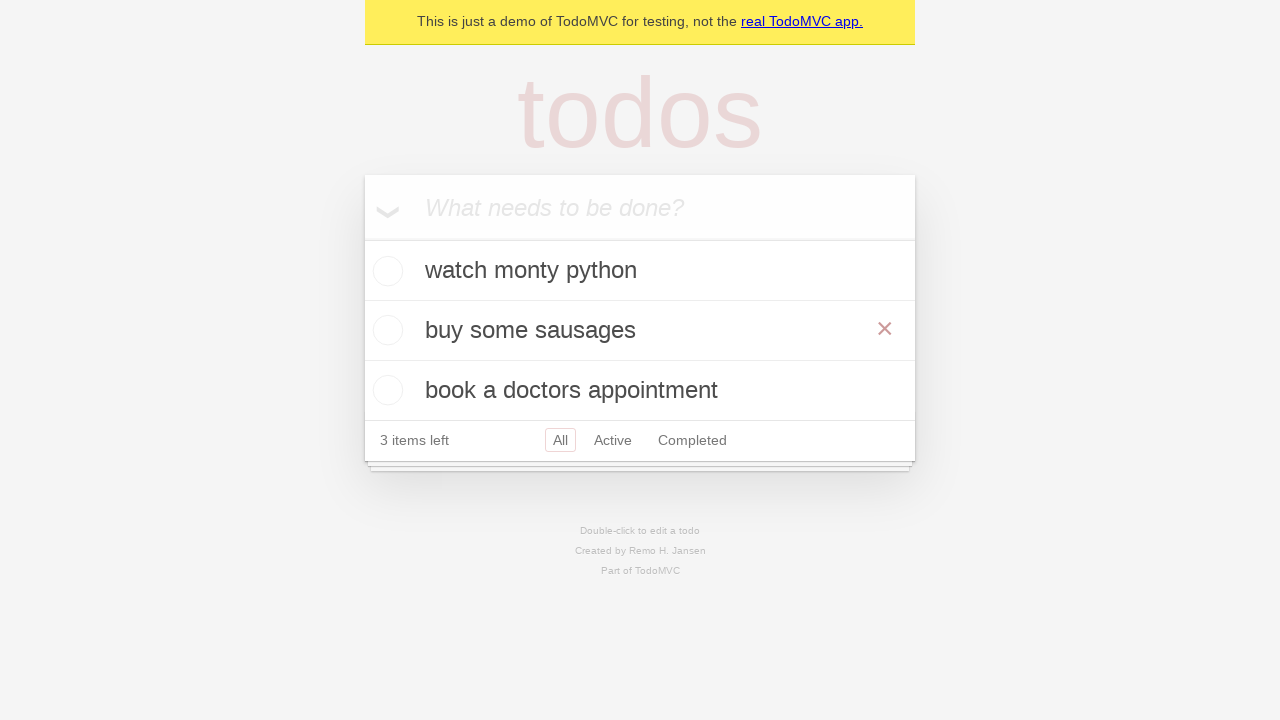